Tests browser window handling by clicking a button that opens a new window, switching to the child window to verify its content, then switching back to the parent window

Starting URL: https://demoqa.com/browser-windows

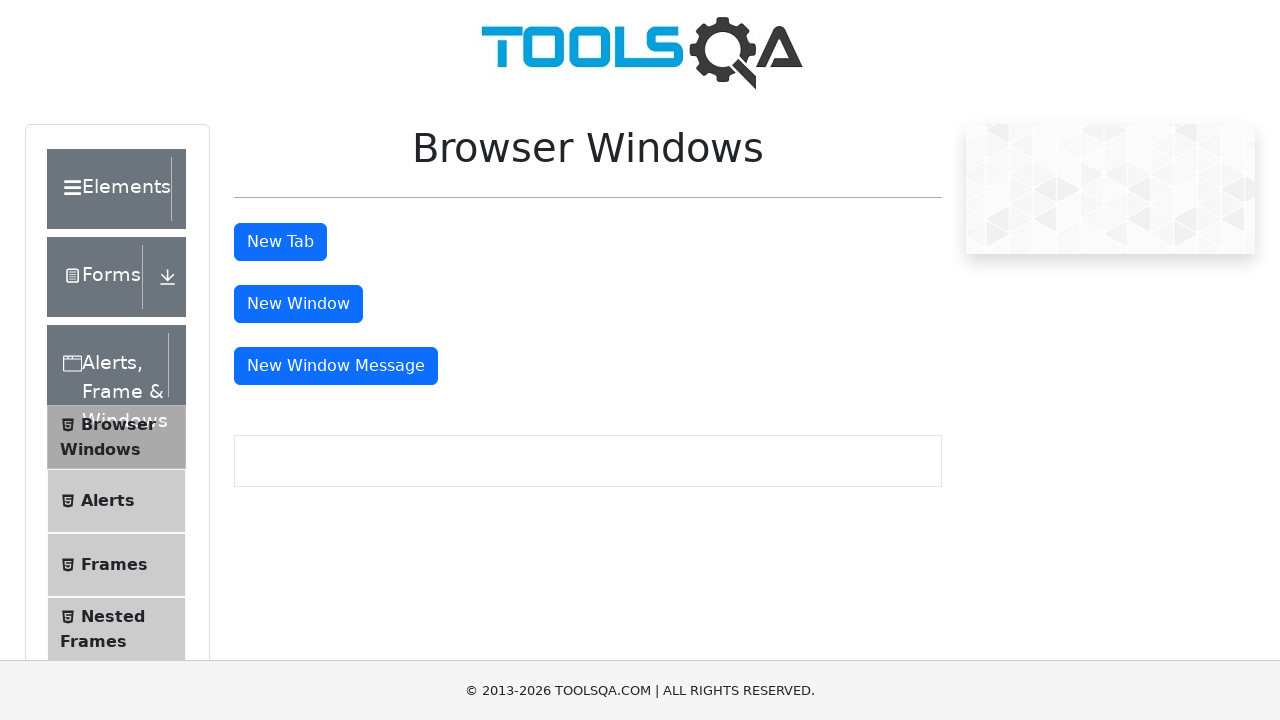

Clicked 'New Window' button to open child window at (298, 304) on #windowButton
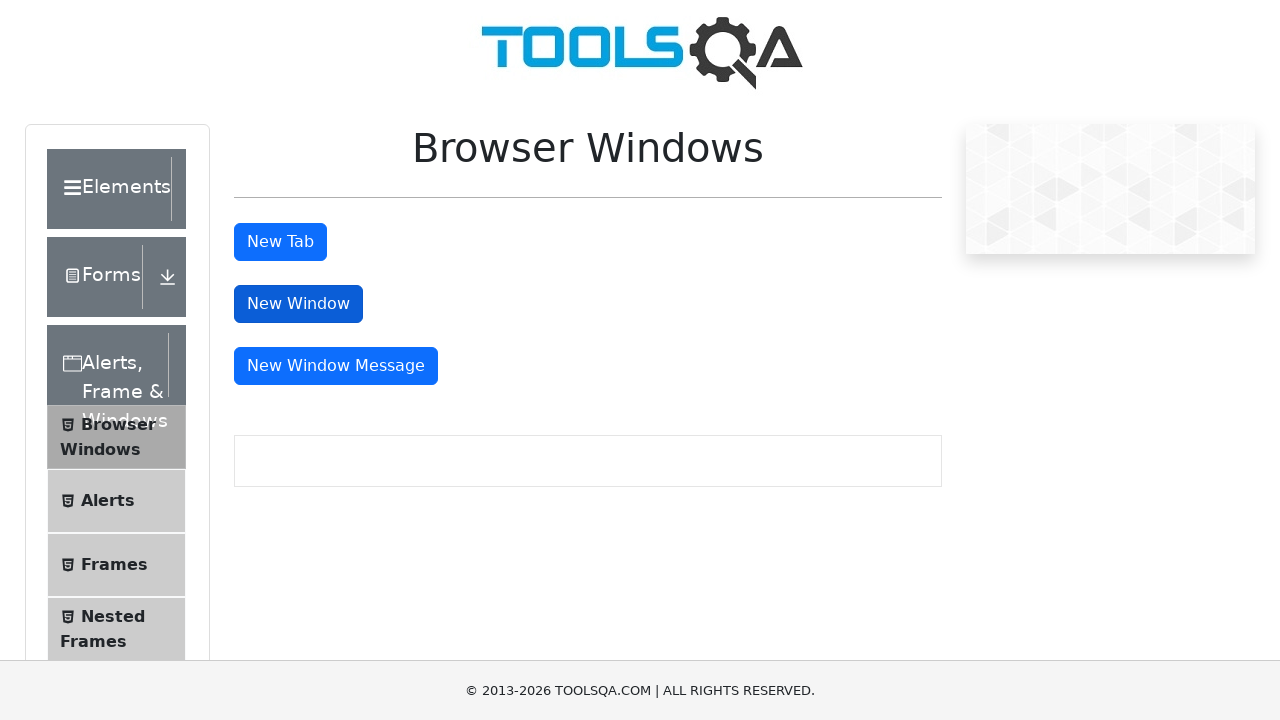

Child window opened and captured
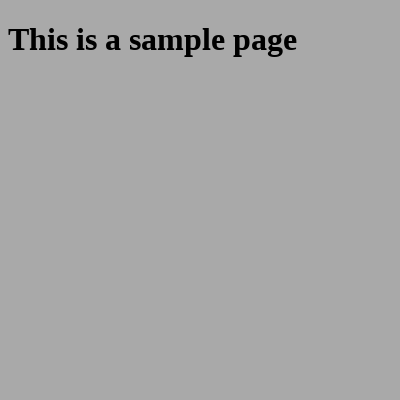

Child window page load completed
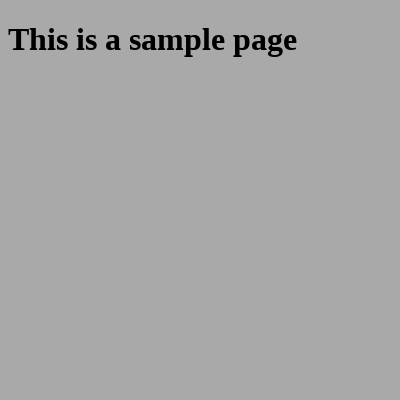

Located sample heading element in child window
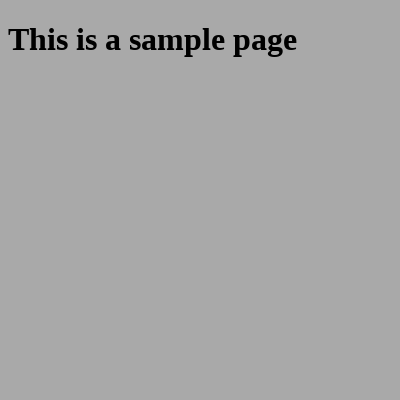

Retrieved heading text from child window: 'This is a sample page'
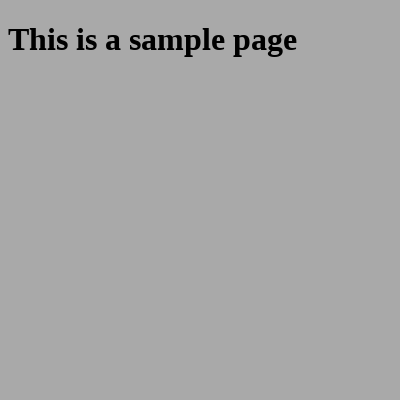

Verified child window URL: https://demoqa.com/sample
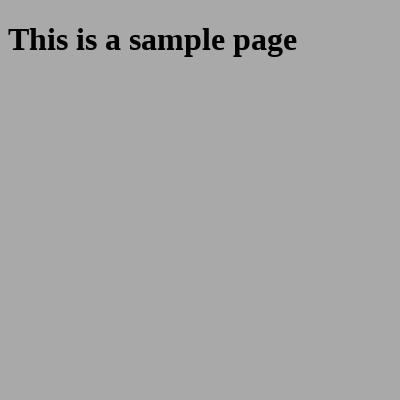

Switched focus back to parent window
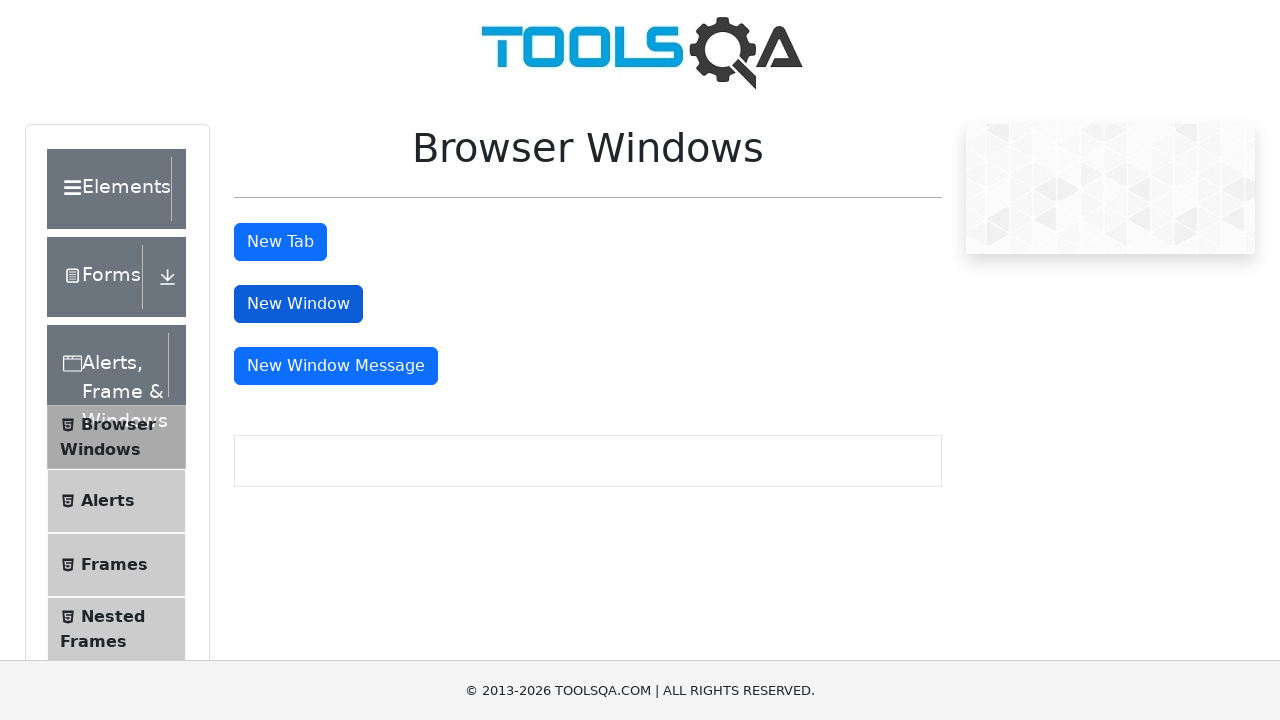

Confirmed parent window URL: https://demoqa.com/browser-windows
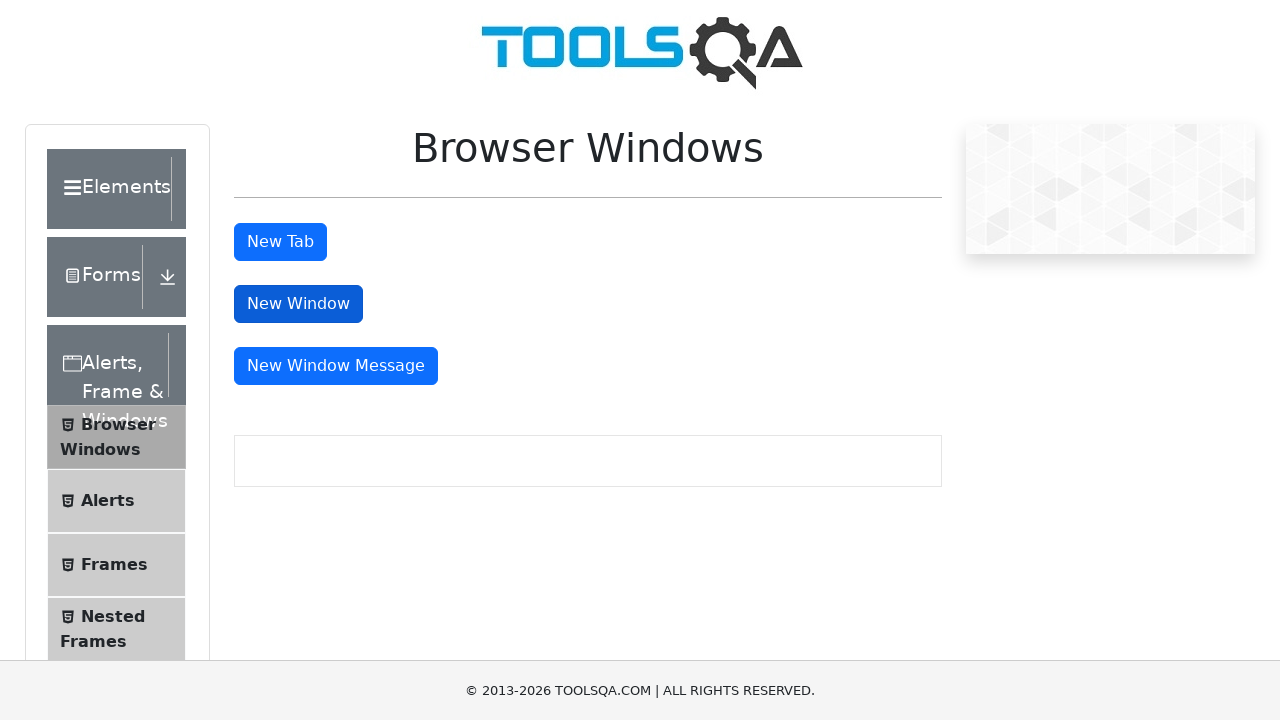

Closed child window
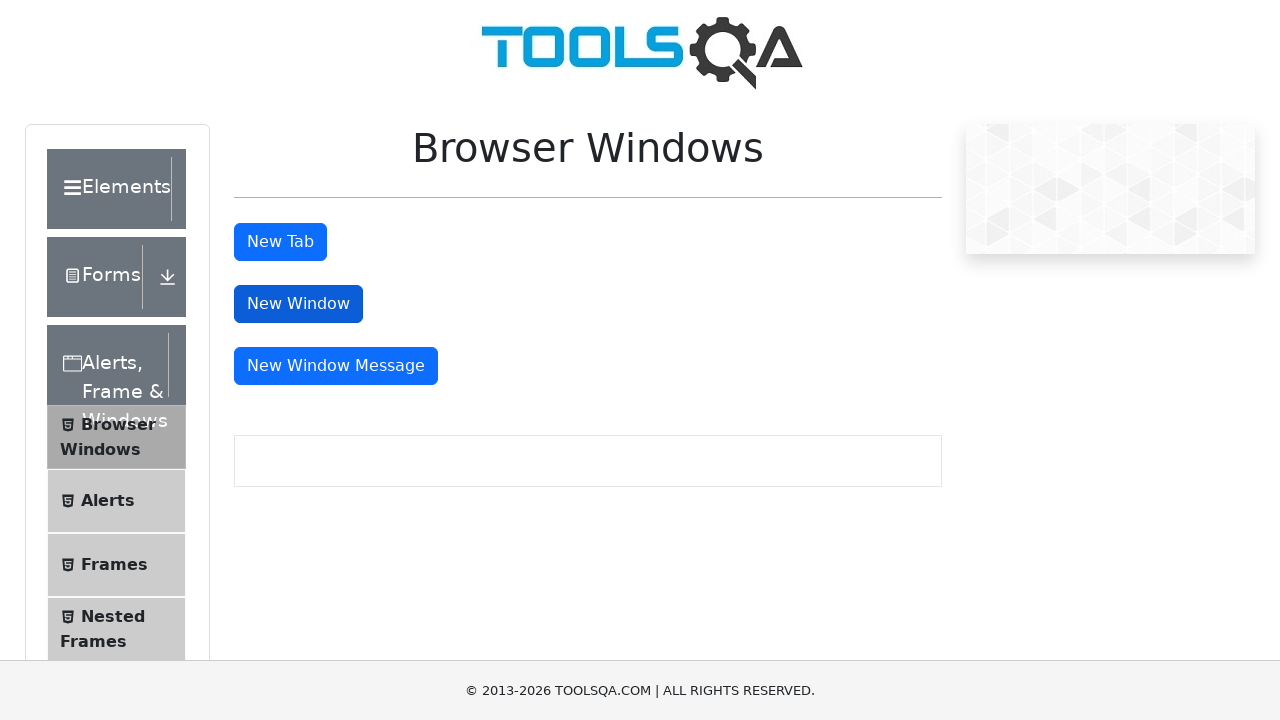

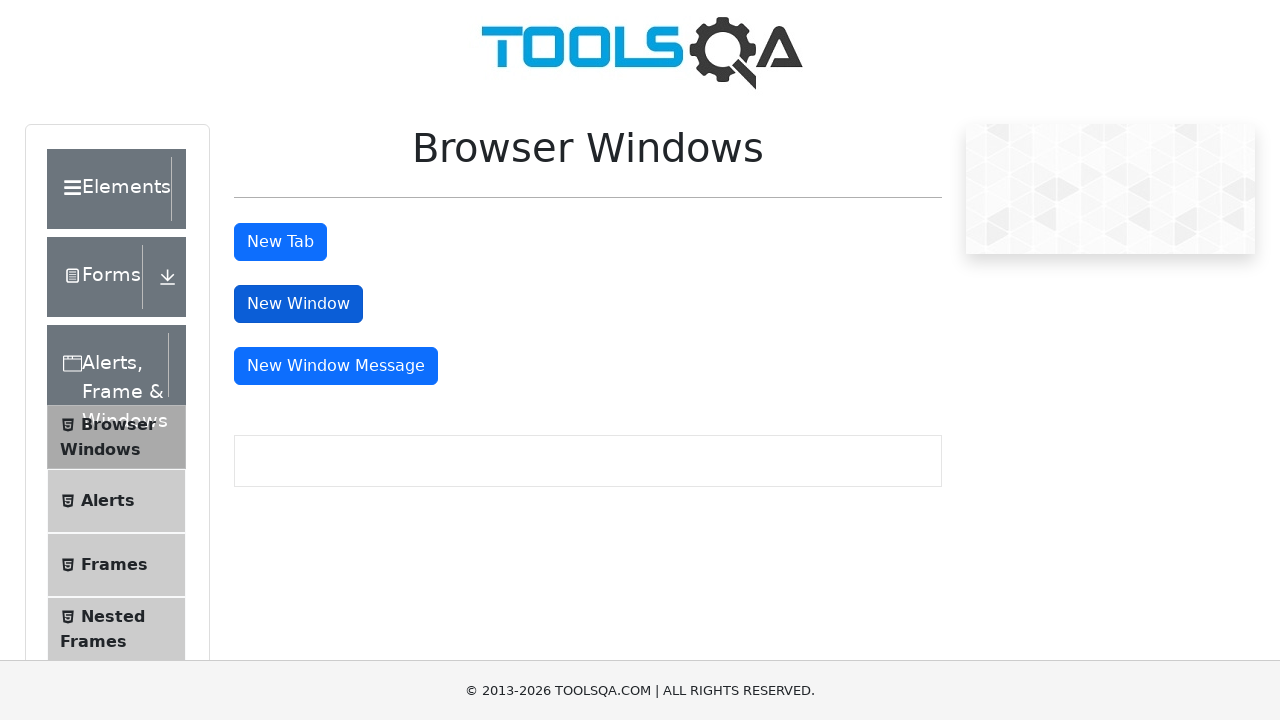